Tests handling a simple alert by clicking a button and accepting the alert

Starting URL: https://demoqa.com/alerts

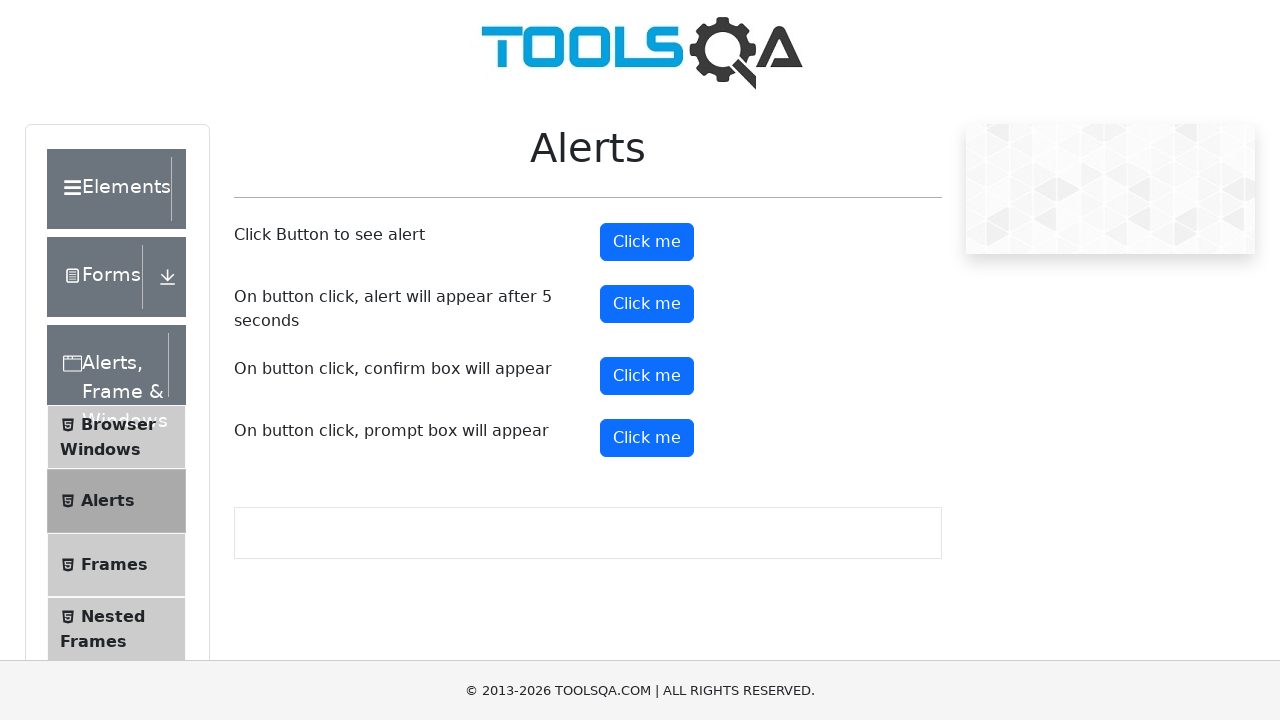

Clicked alert button to trigger simple alert at (647, 242) on #alertButton
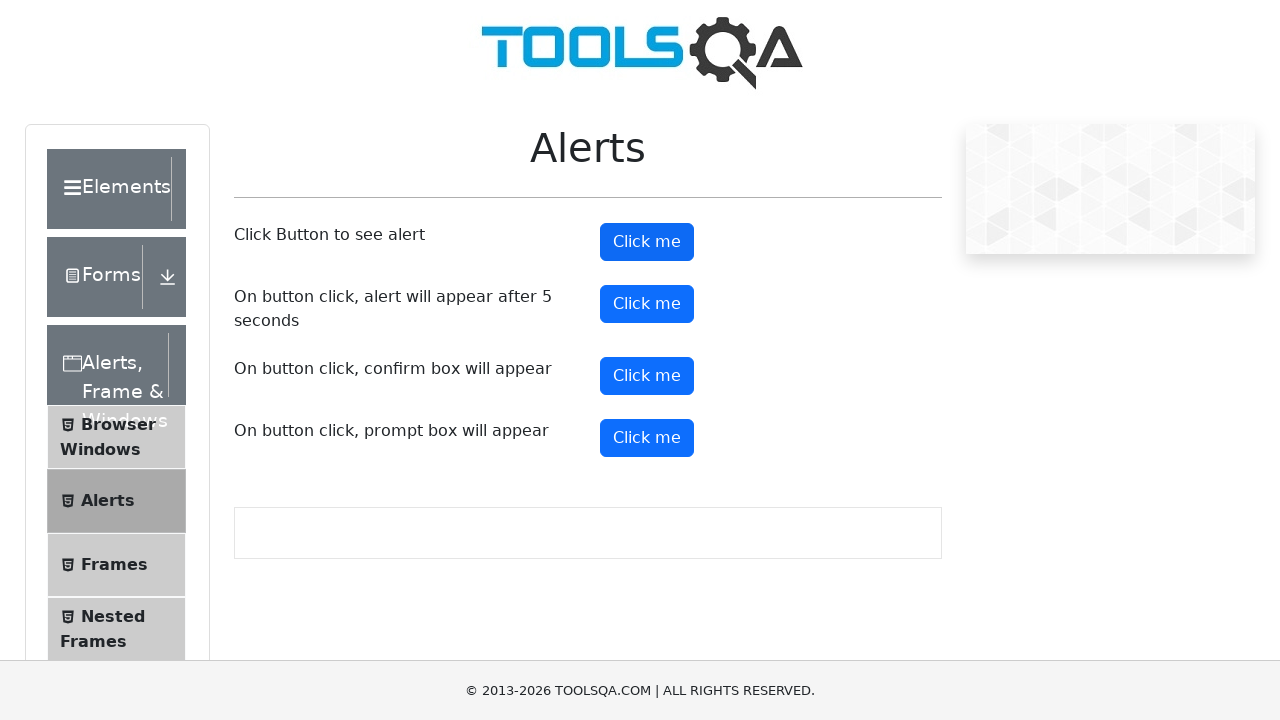

Set up dialog handler to accept alert
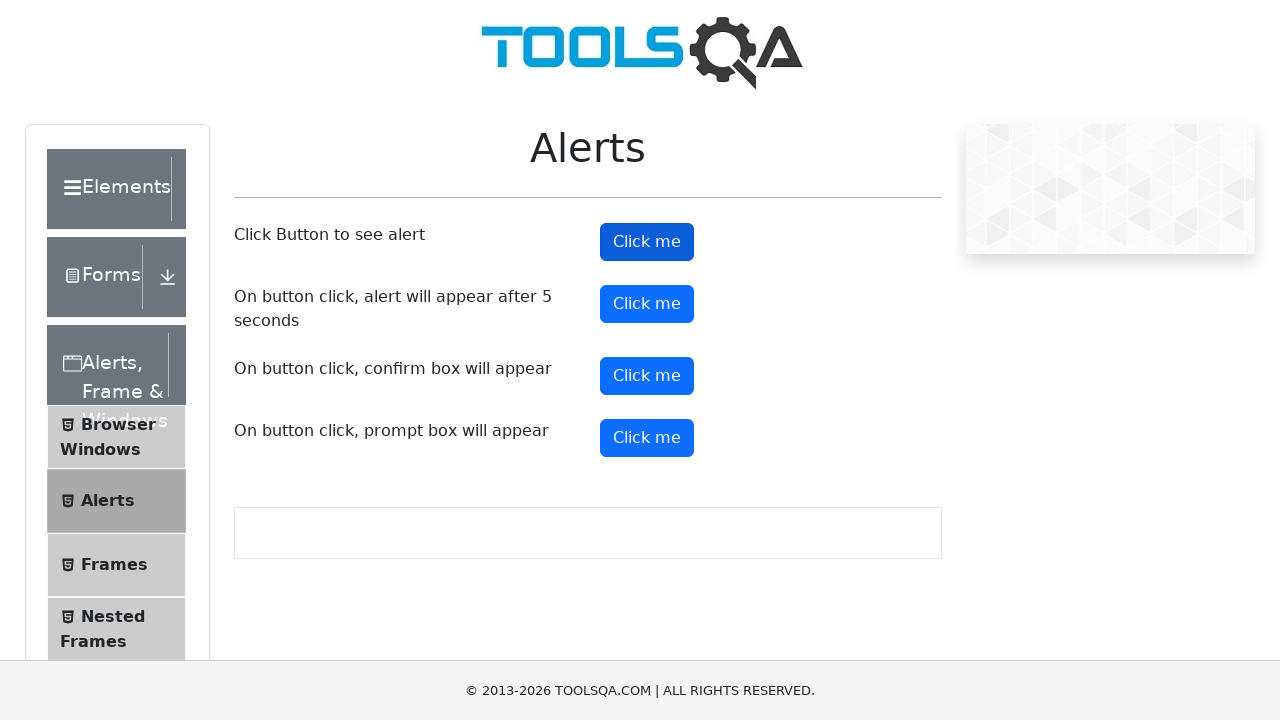

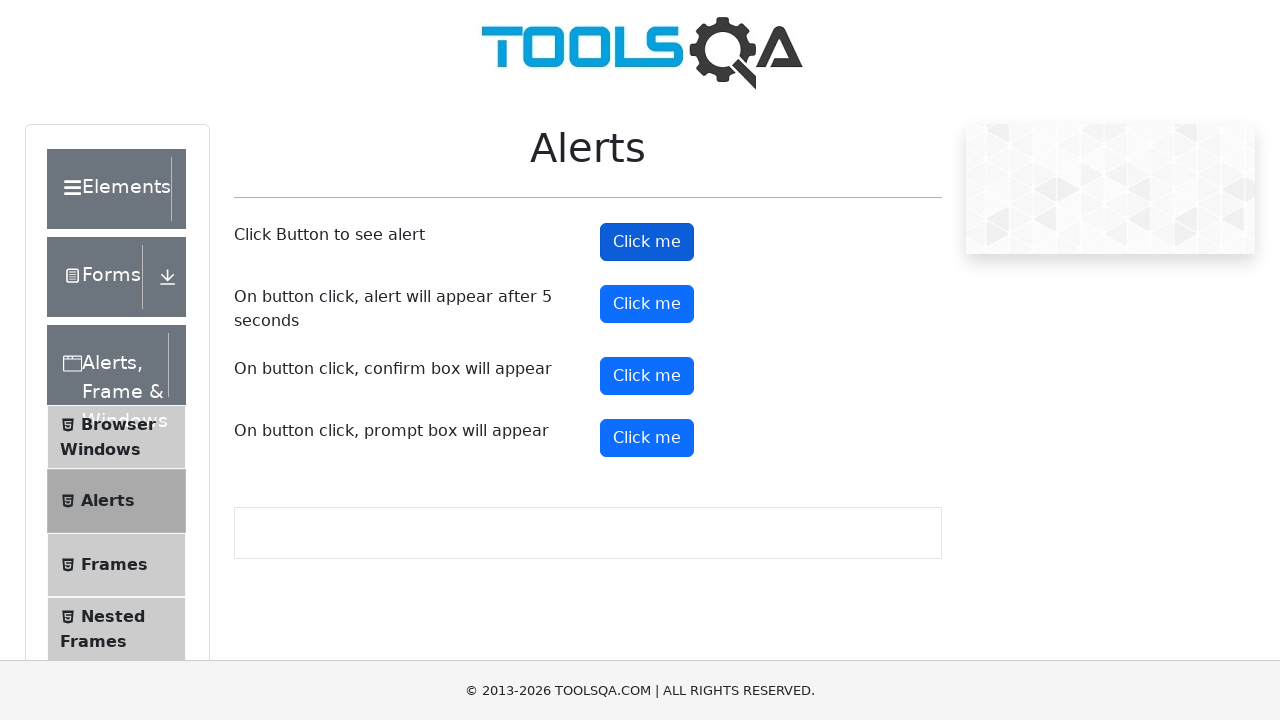